Tests AJAX request functionality with explicit sleep delay

Starting URL: http://www.uitestingplayground.com/ajax

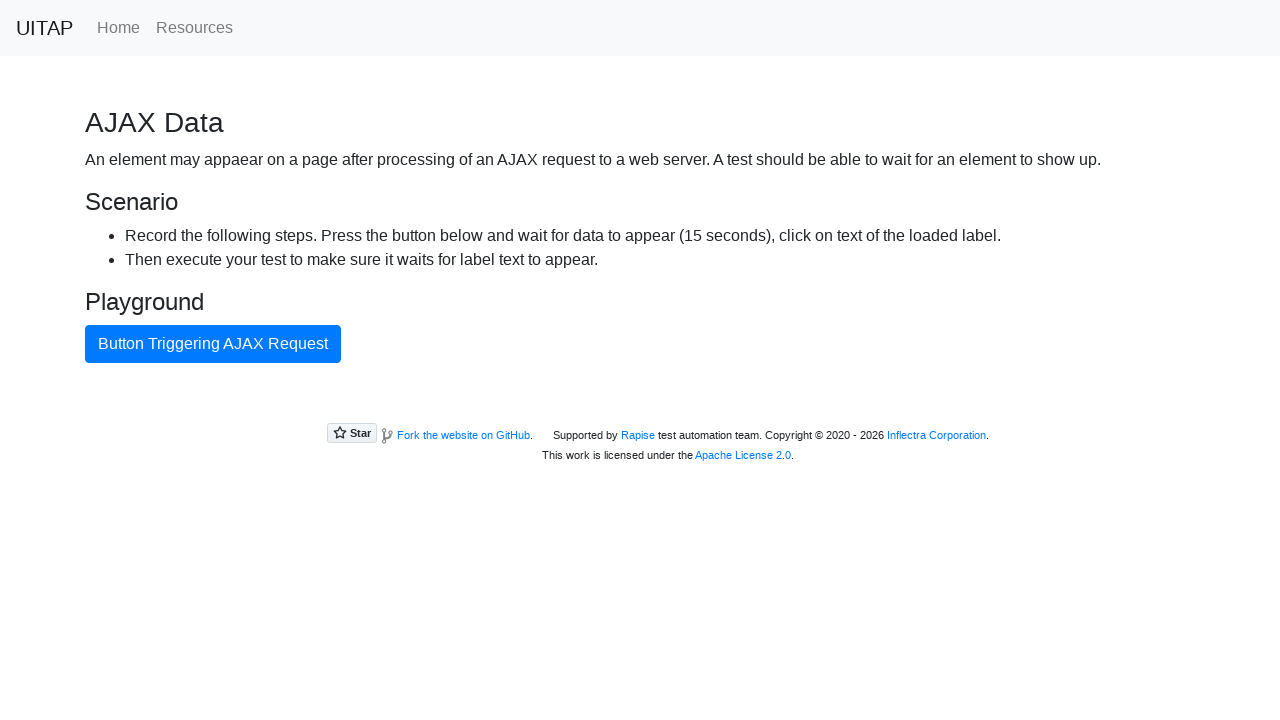

Clicked the AJAX button to trigger request at (213, 344) on #ajaxButton
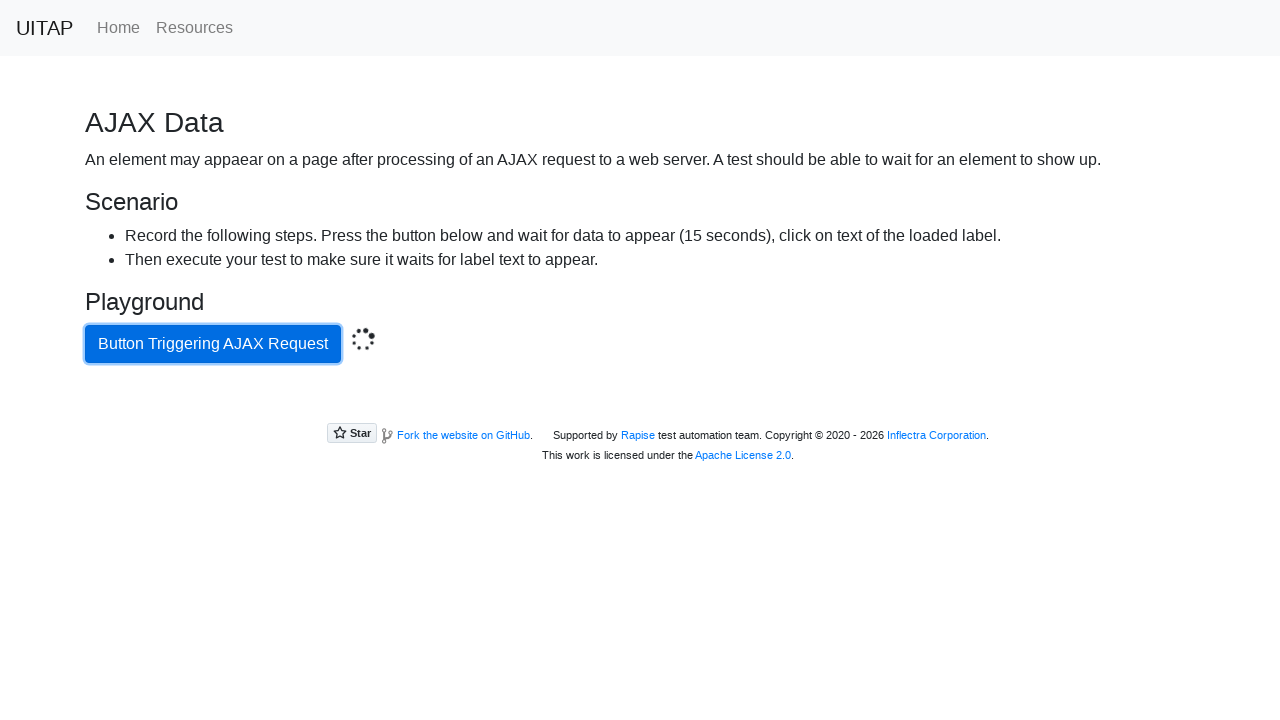

Waited for success message to appear
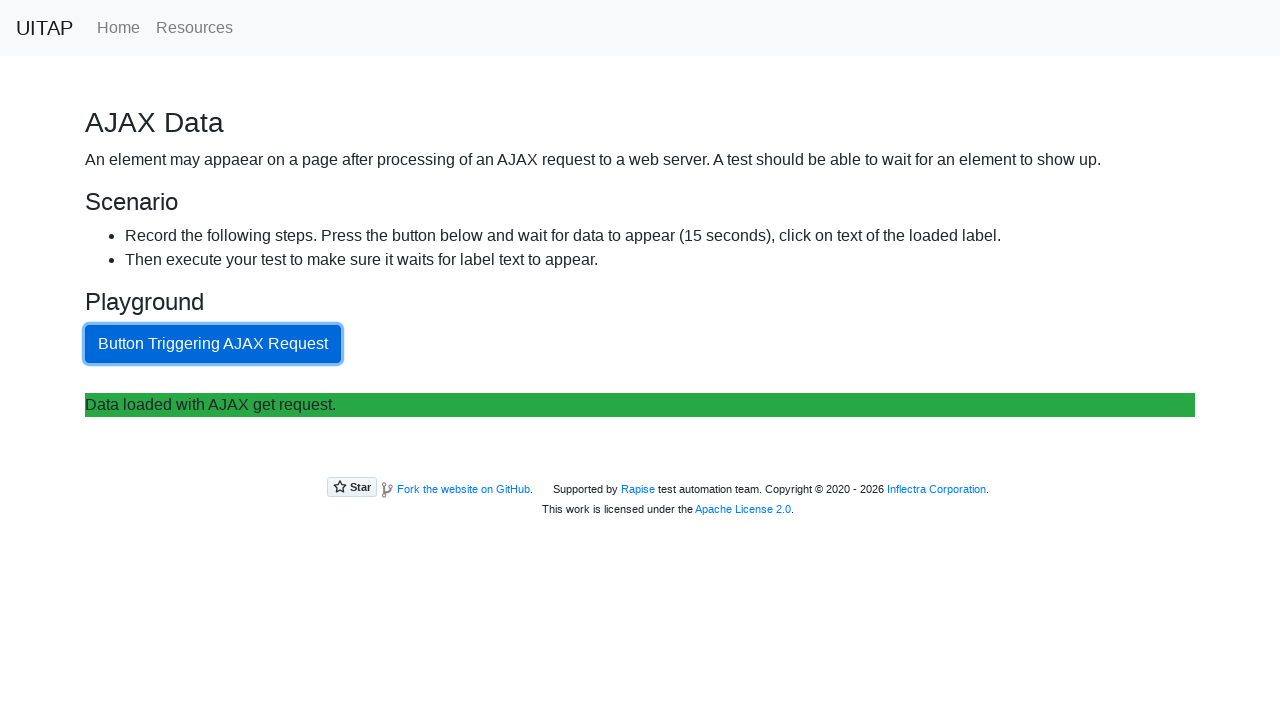

Located the success message element
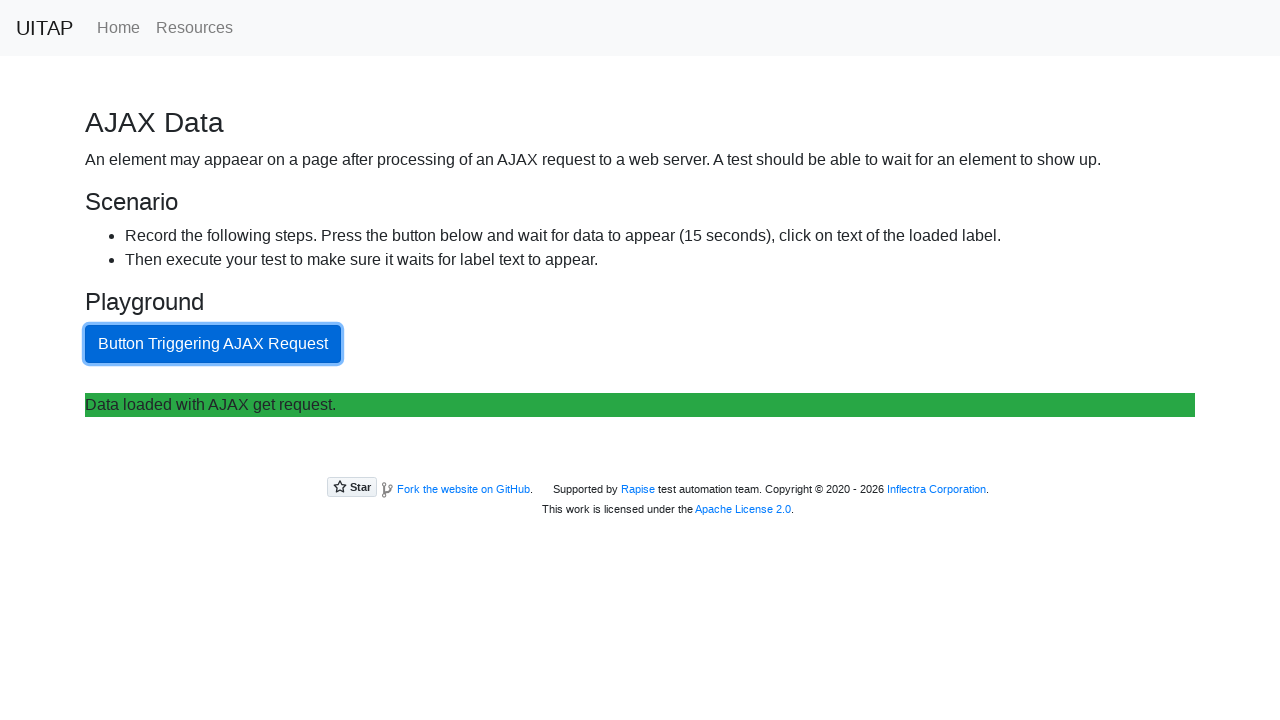

Verified success message text 'Data loaded with AJAX get request.' is present
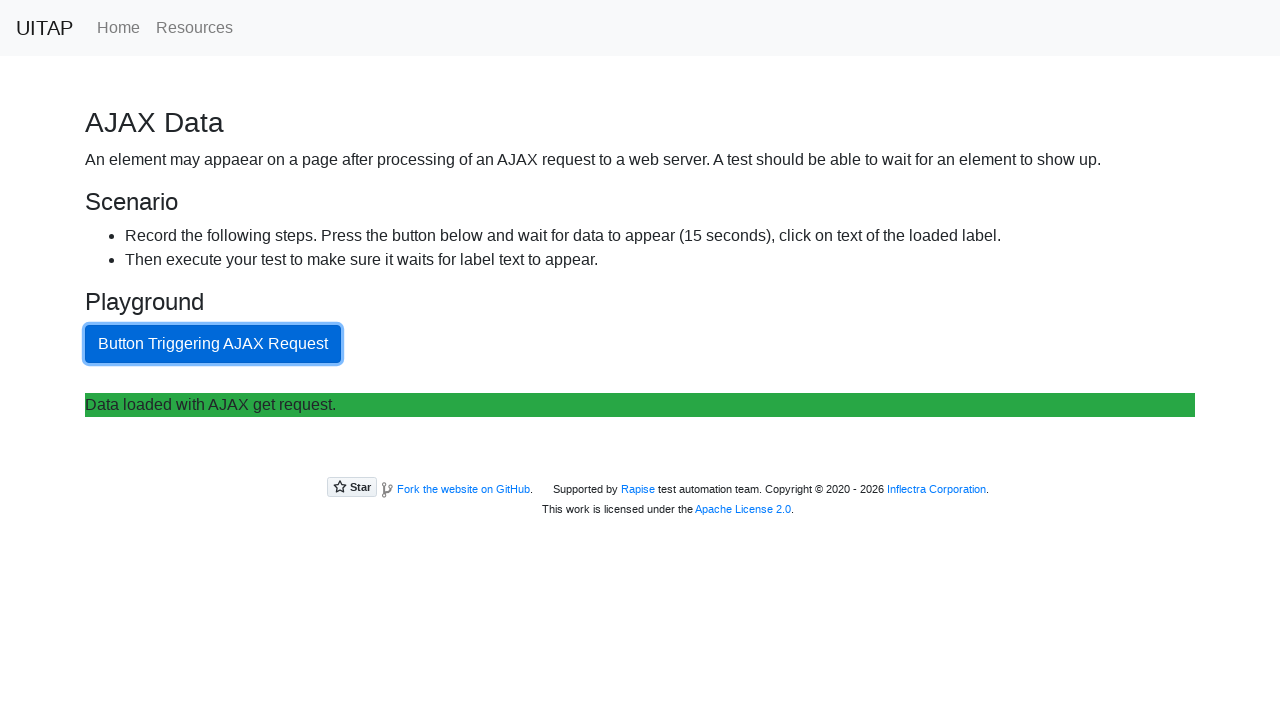

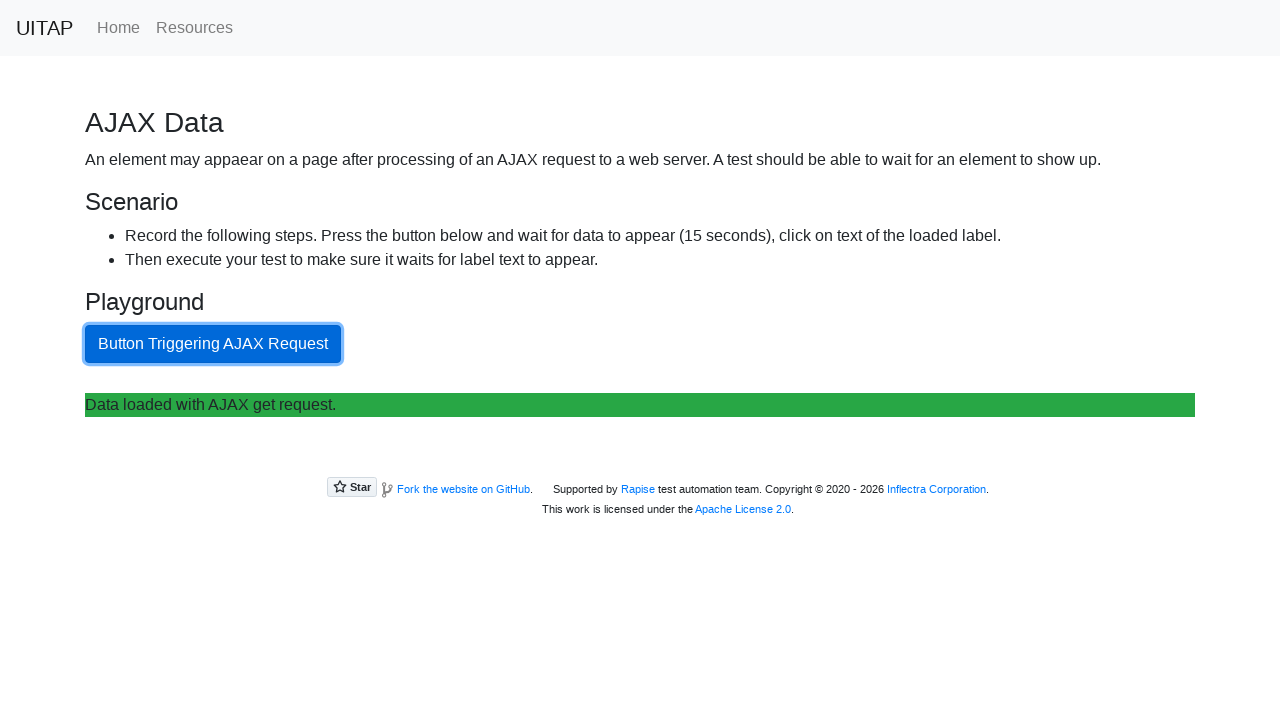